Tests checkbox interaction by navigating to the checkboxes page and toggling both checkboxes

Starting URL: https://the-internet.herokuapp.com/

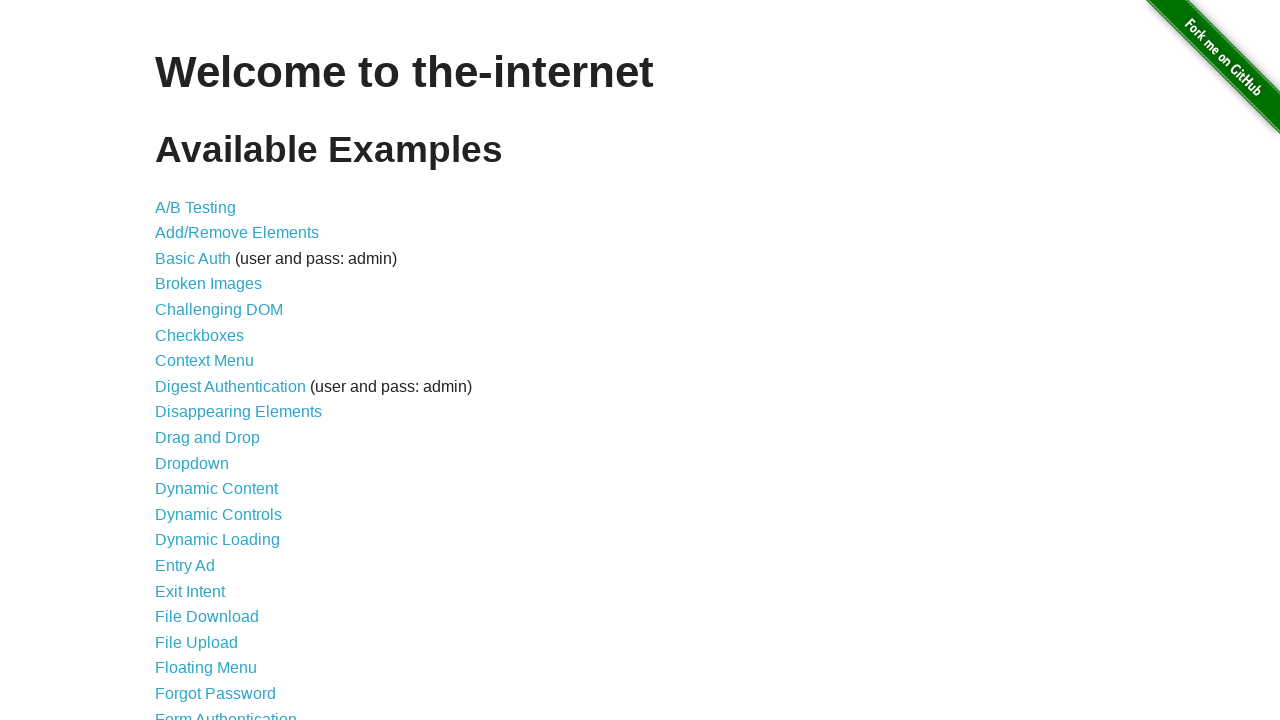

Clicked on checkboxes link to navigate to checkboxes page at (200, 335) on a[href='/checkboxes']
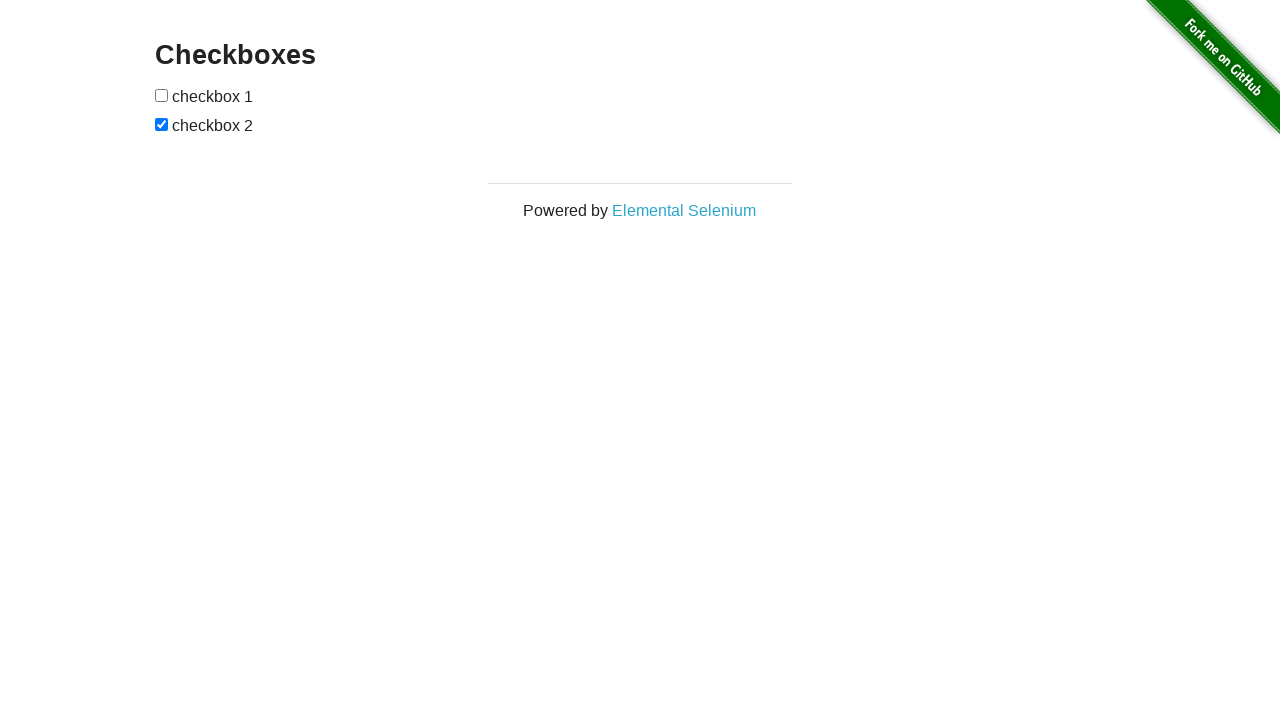

First checkbox element loaded and ready
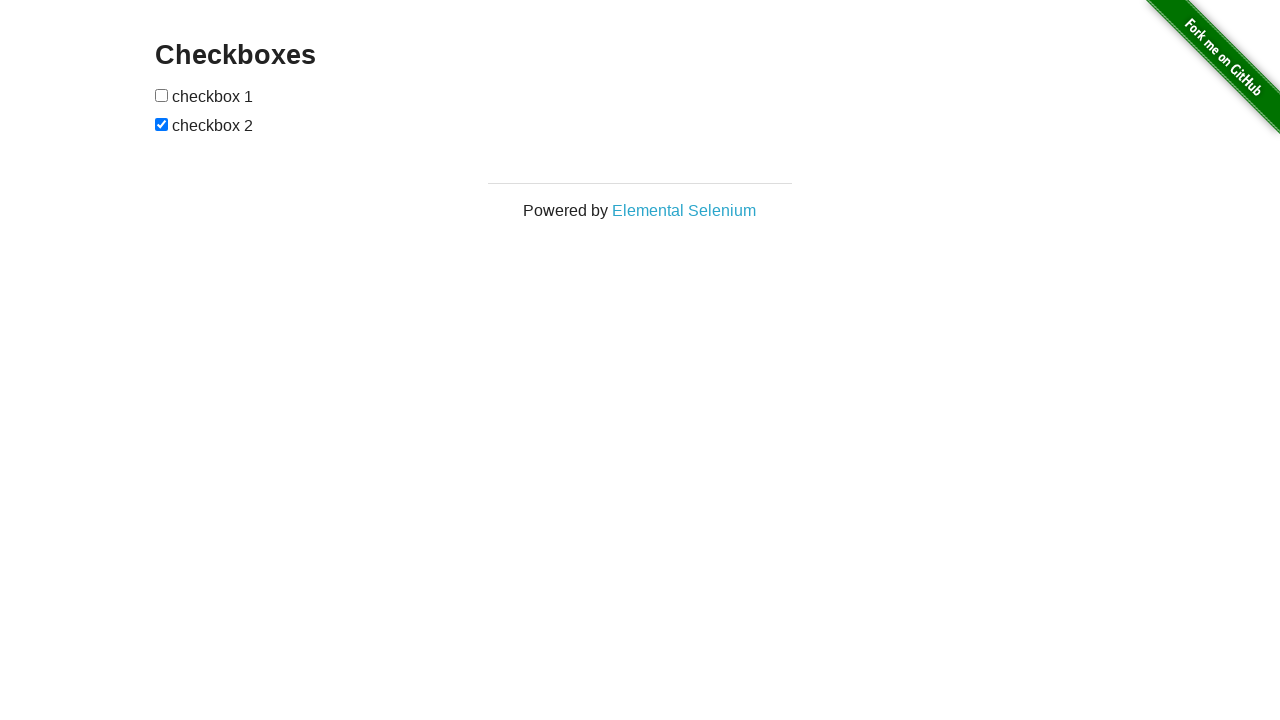

Toggled first checkbox at (162, 95) on form input:first-child
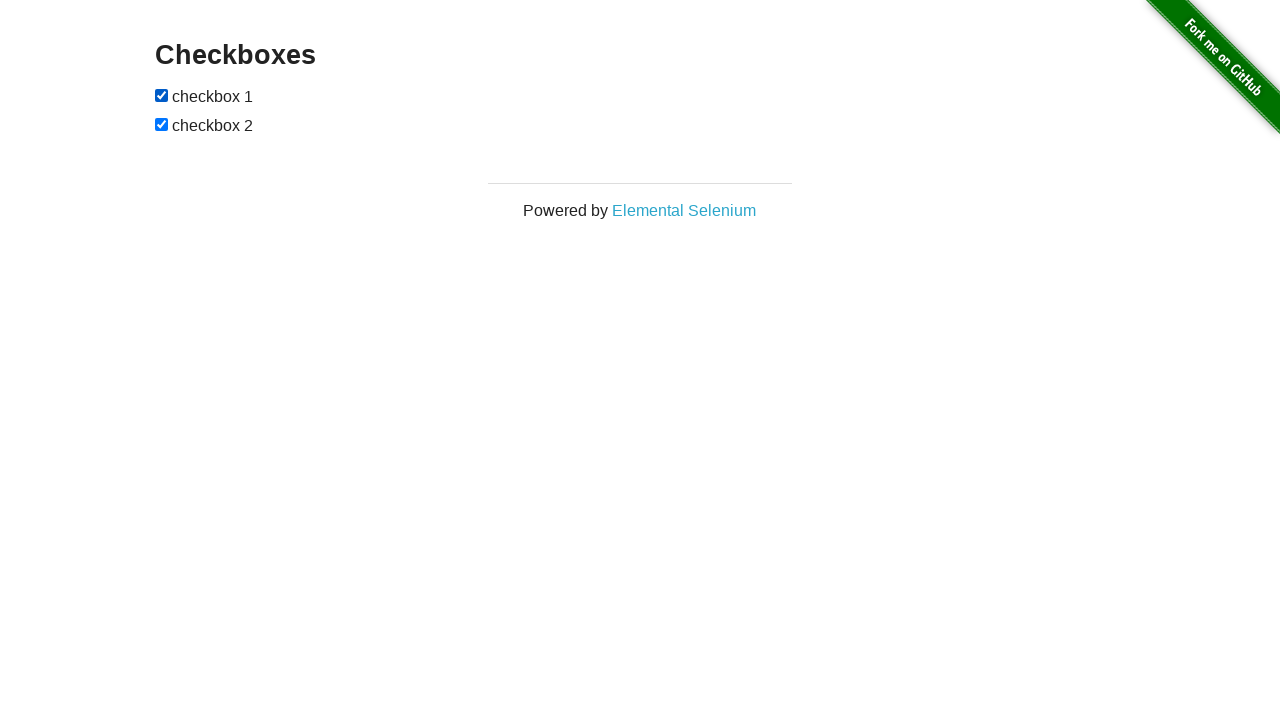

Toggled second checkbox at (162, 124) on form input:last-child
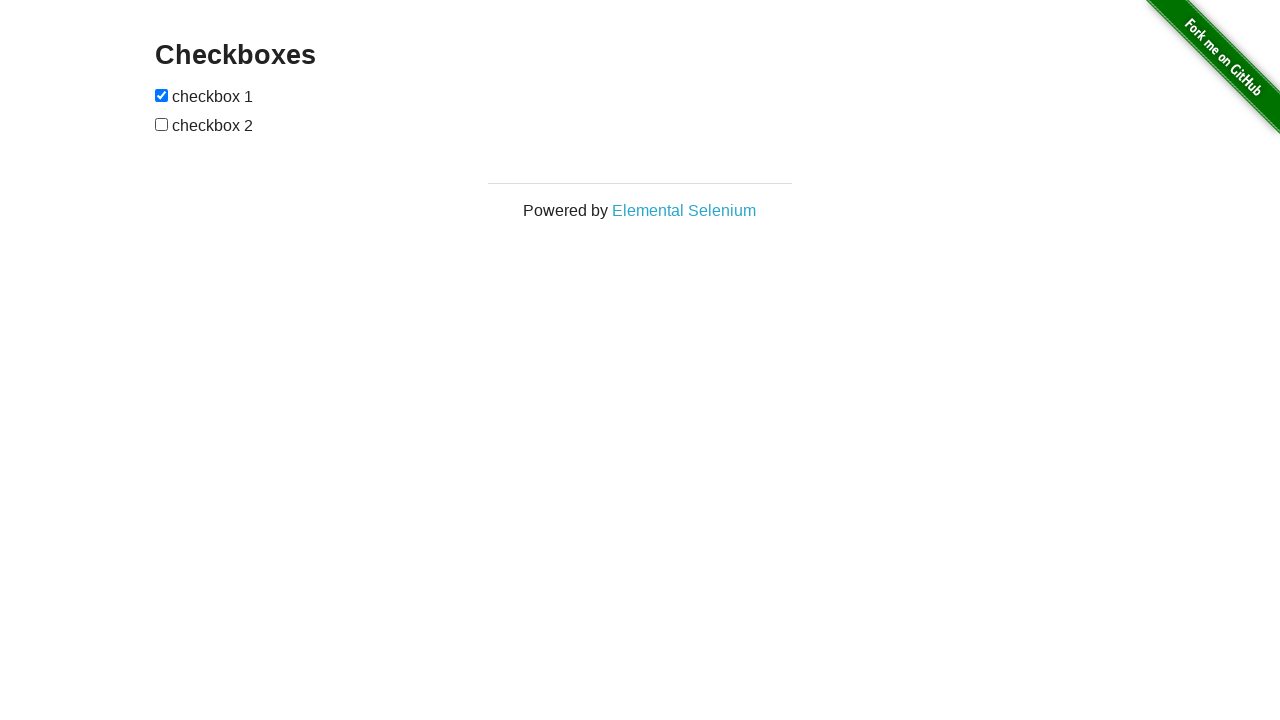

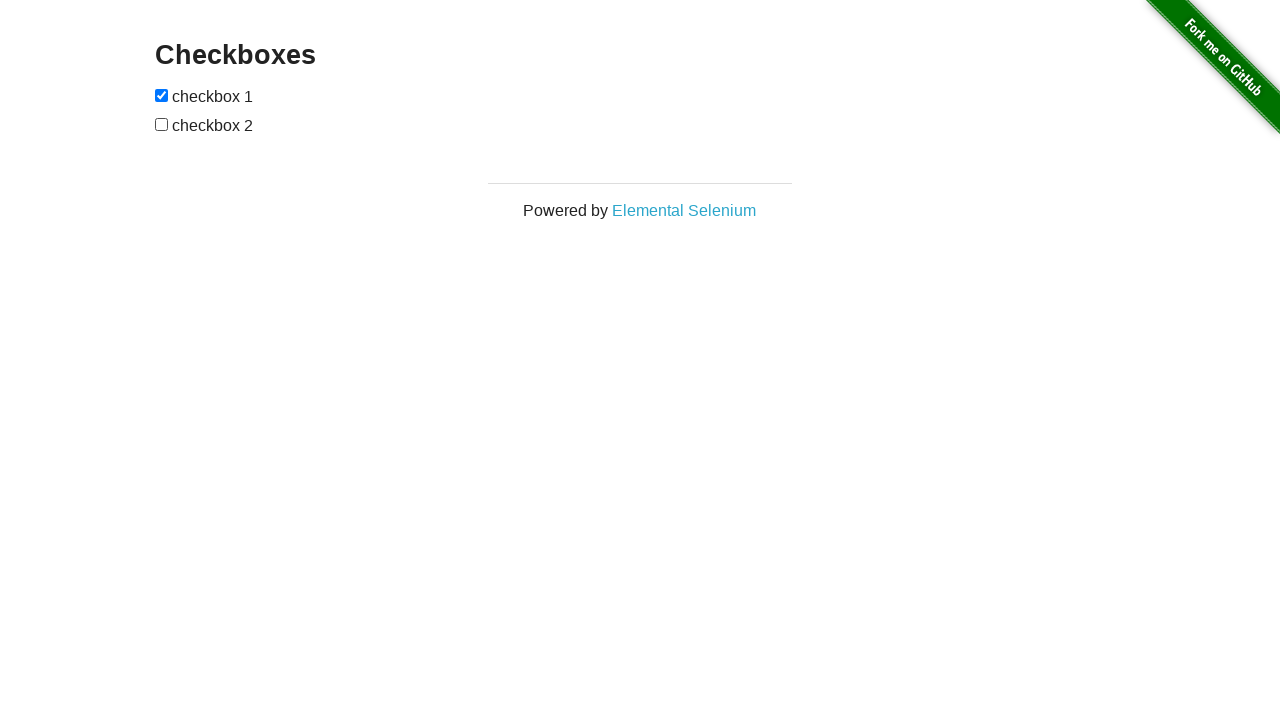